Tests clicking a button using action click and handling the resulting alert

Starting URL: https://omayo.blogspot.com/

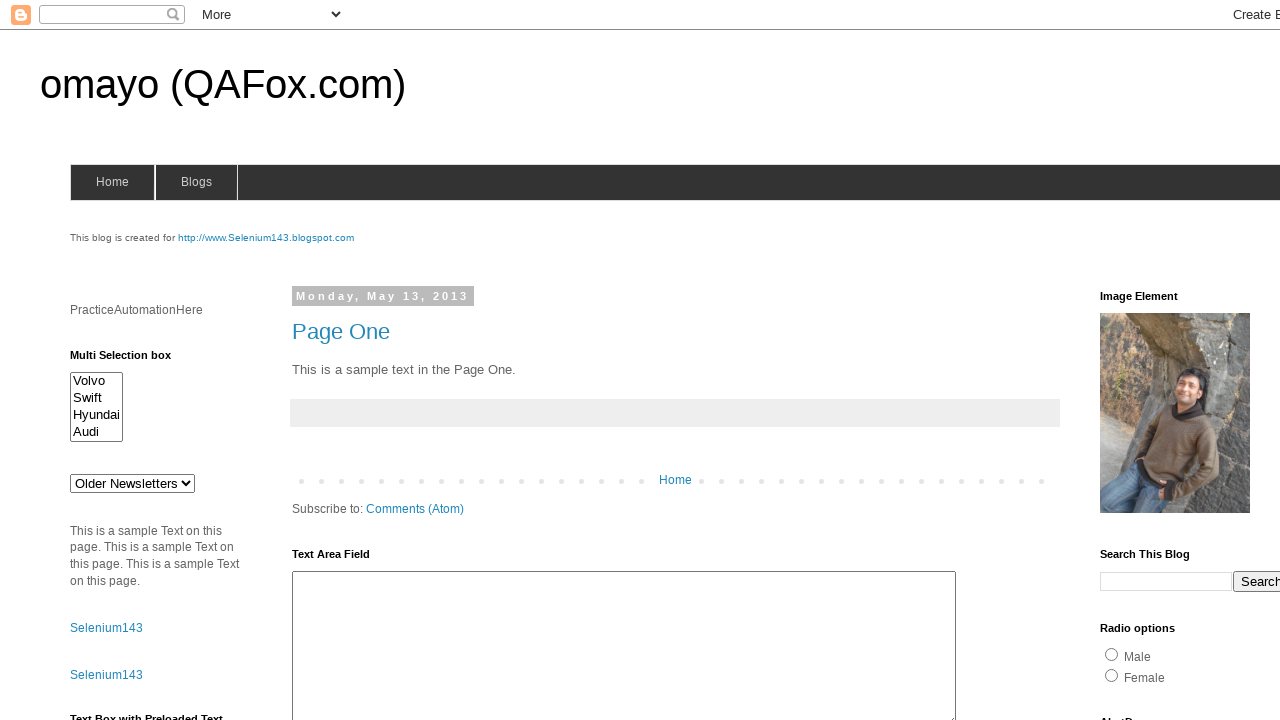

Clicked alert button with ID 'alert2' at (155, 360) on #alert2
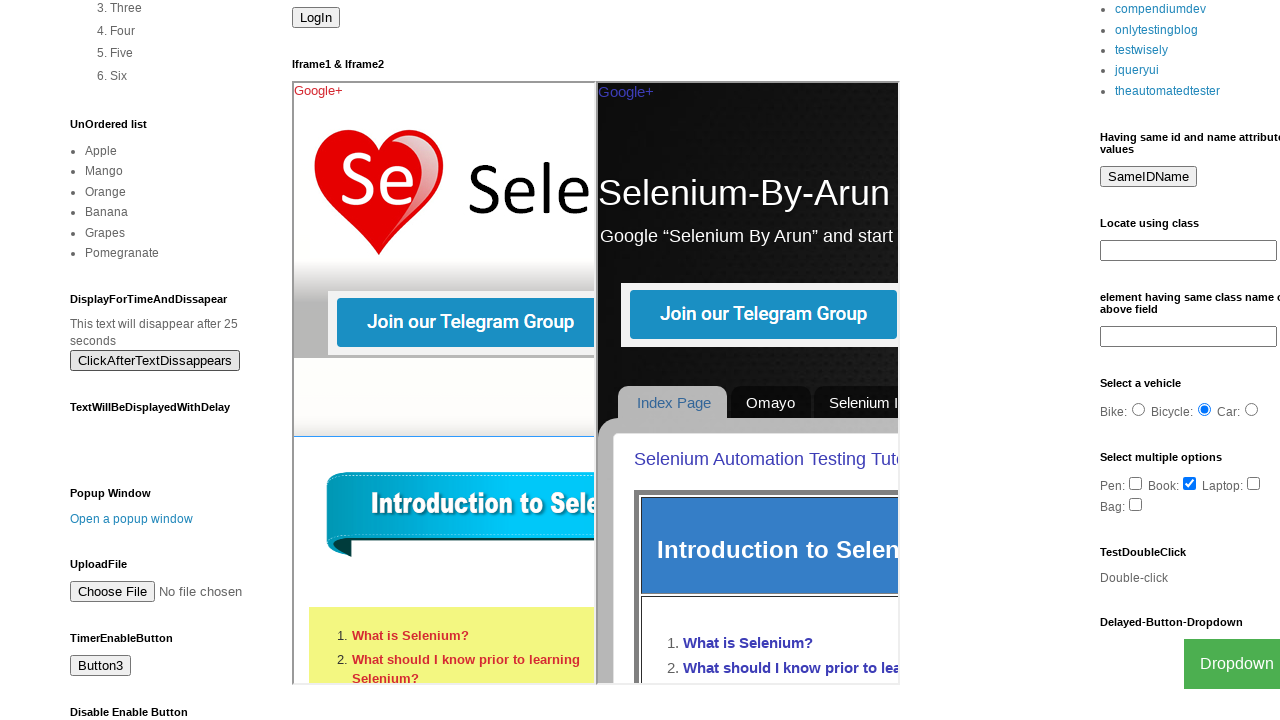

Set up dialog handler to accept alerts
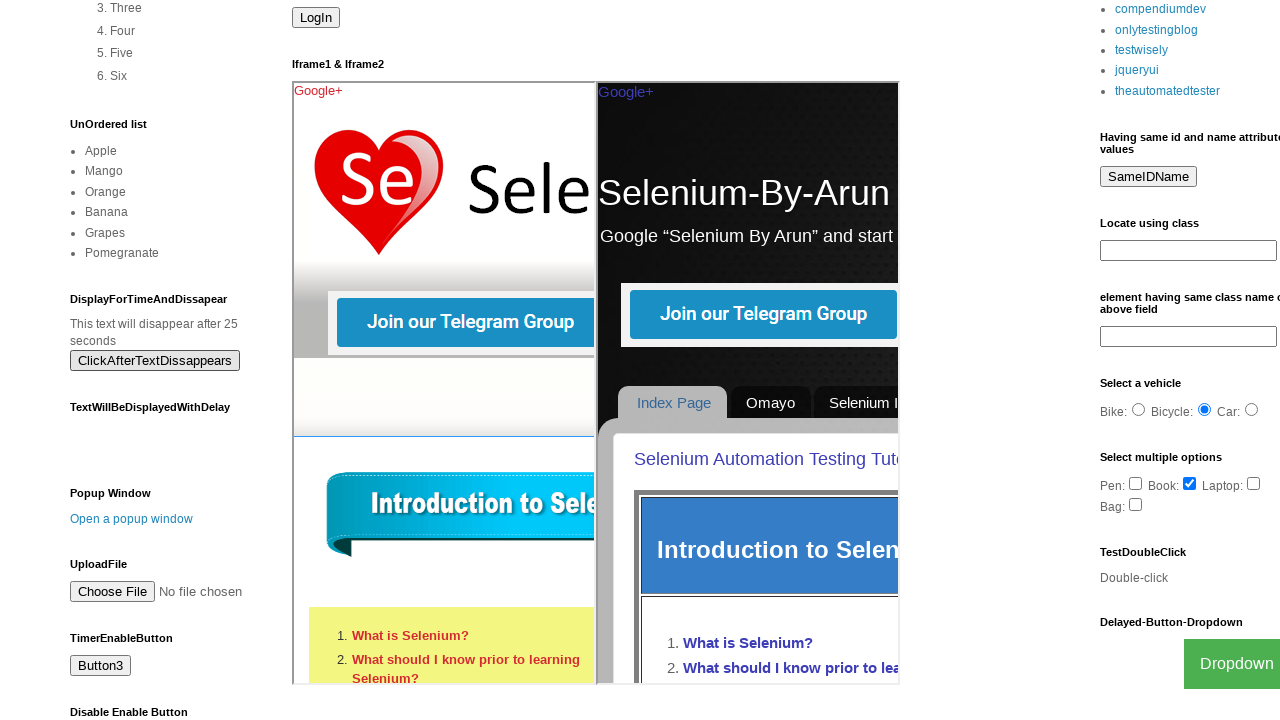

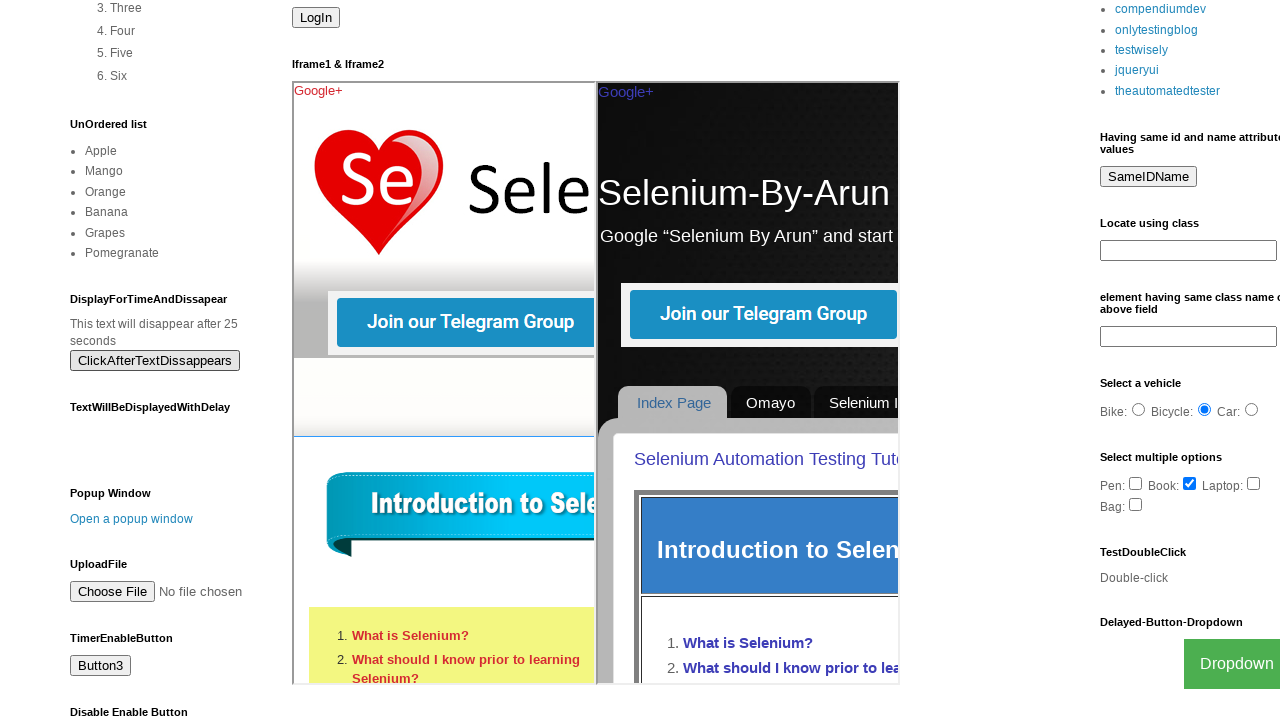